Tests the DemoQA text-box form by filling in full name, email, current address, and permanent address fields.

Starting URL: https://demoqa.com/text-box/

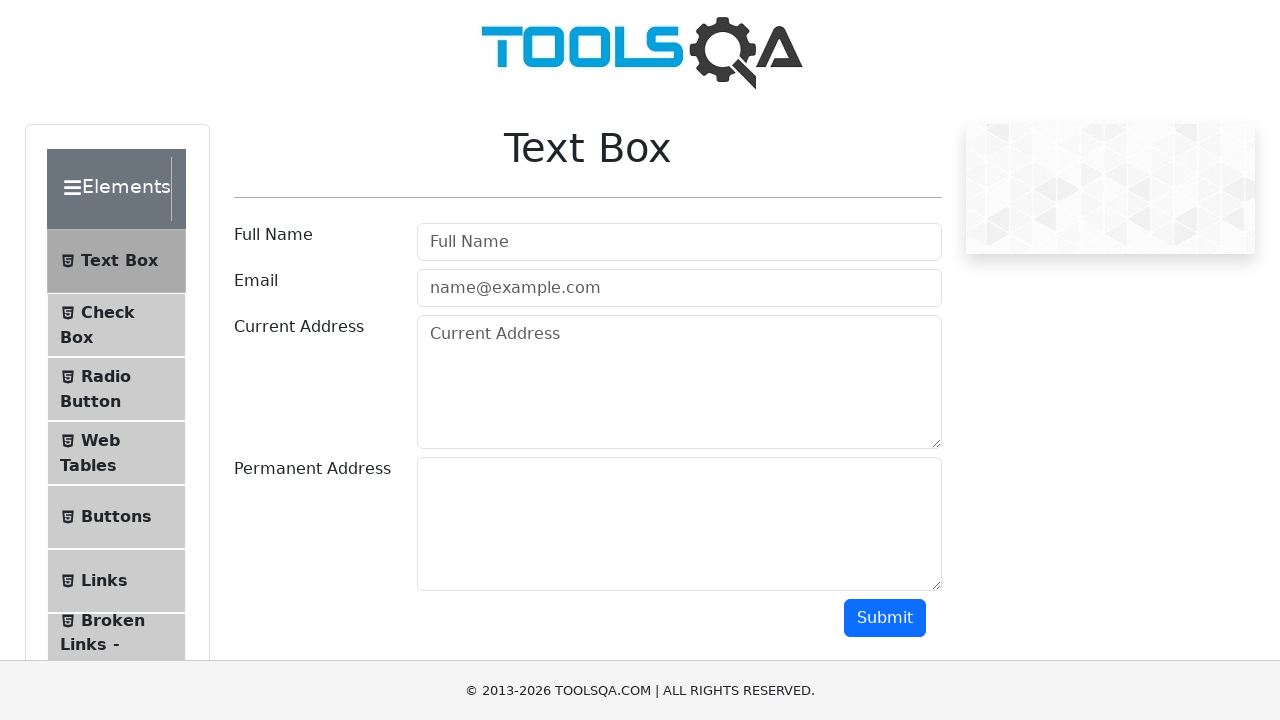

Filled Full Name field with 'Moises Lopez Garcia' on #userName
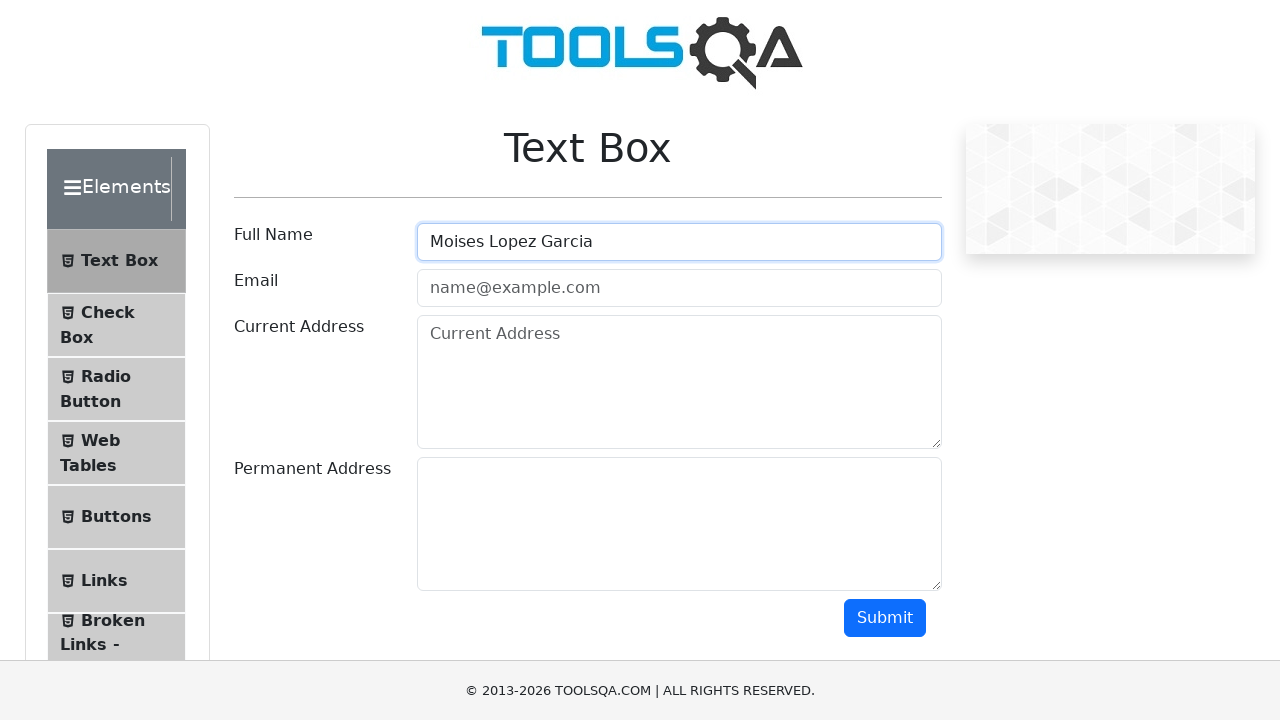

Filled Email field with 'moylop1996@qamindlab.com' on #userEmail
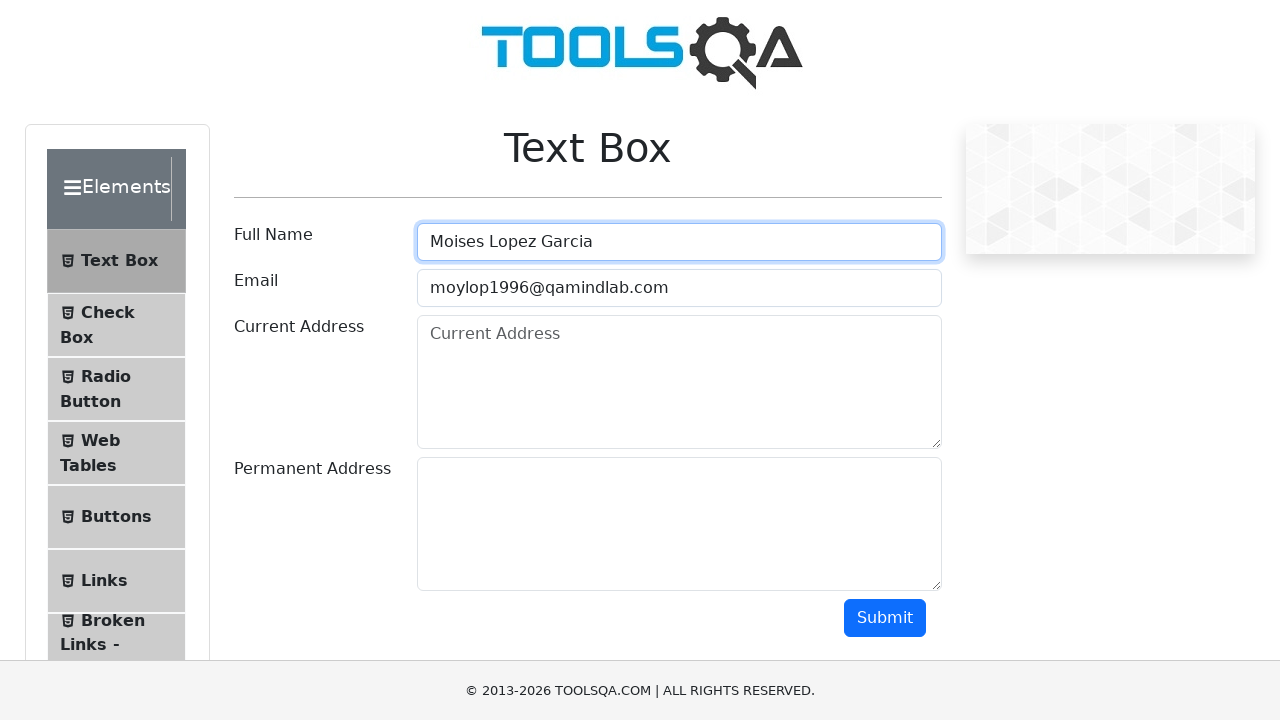

Filled Current Address field with 'Calle 1, Colonia 2, 12345' on #currentAddress
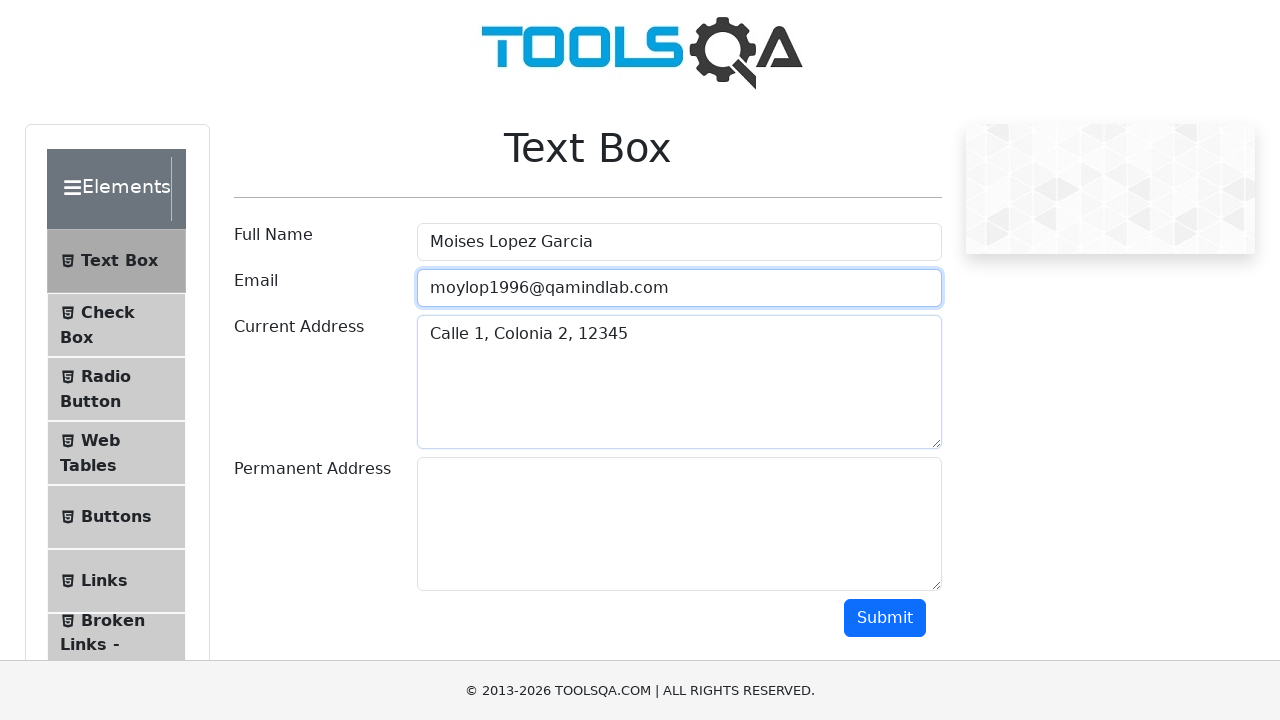

Filled Permanent Address field with 'Calle Permanente, Colonia Permanente, 67890' on #permanentAddress
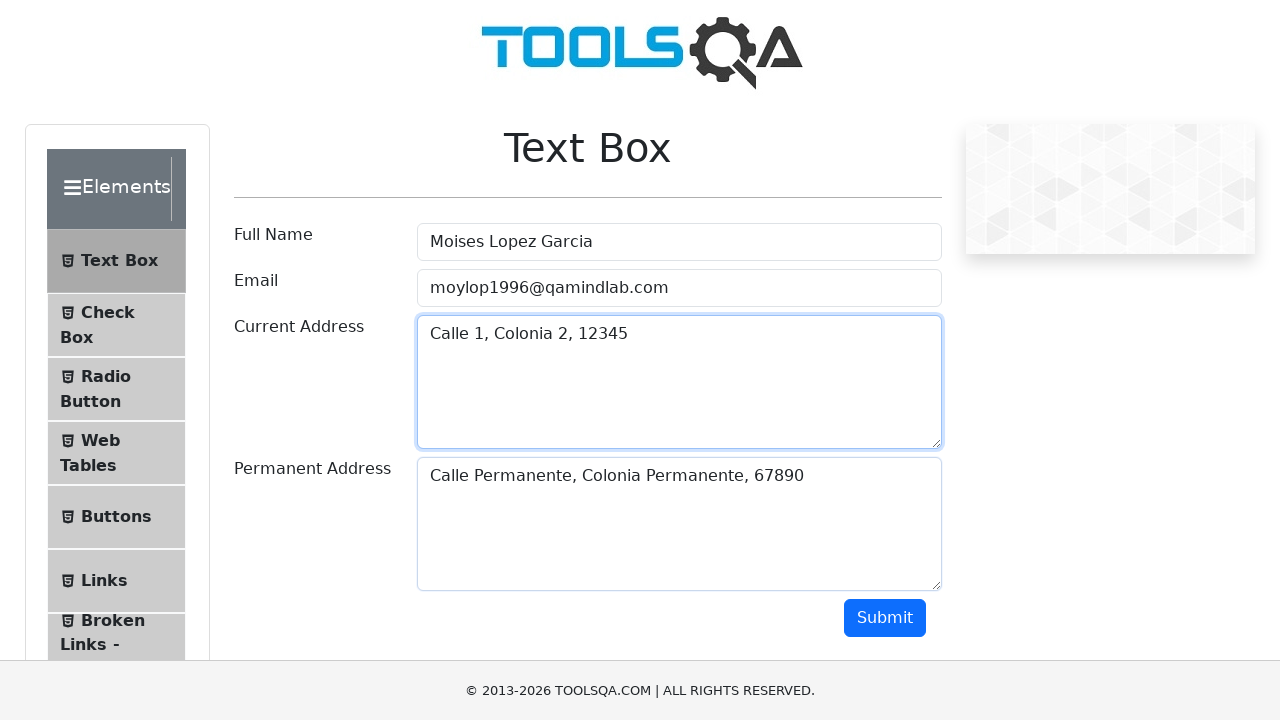

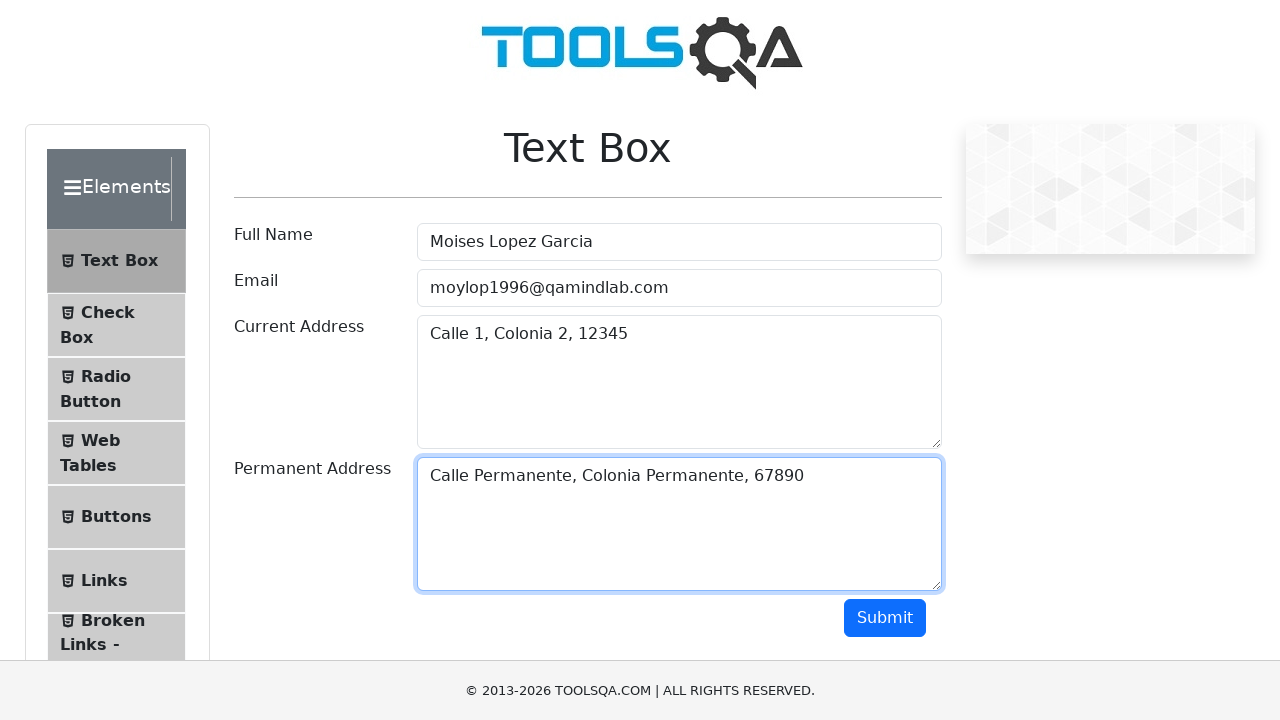